Tests closing a modal dialog by dispatching Escape key event via JavaScript

Starting URL: https://testpages.eviltester.com/styled/alerts/fake-alert-test.html

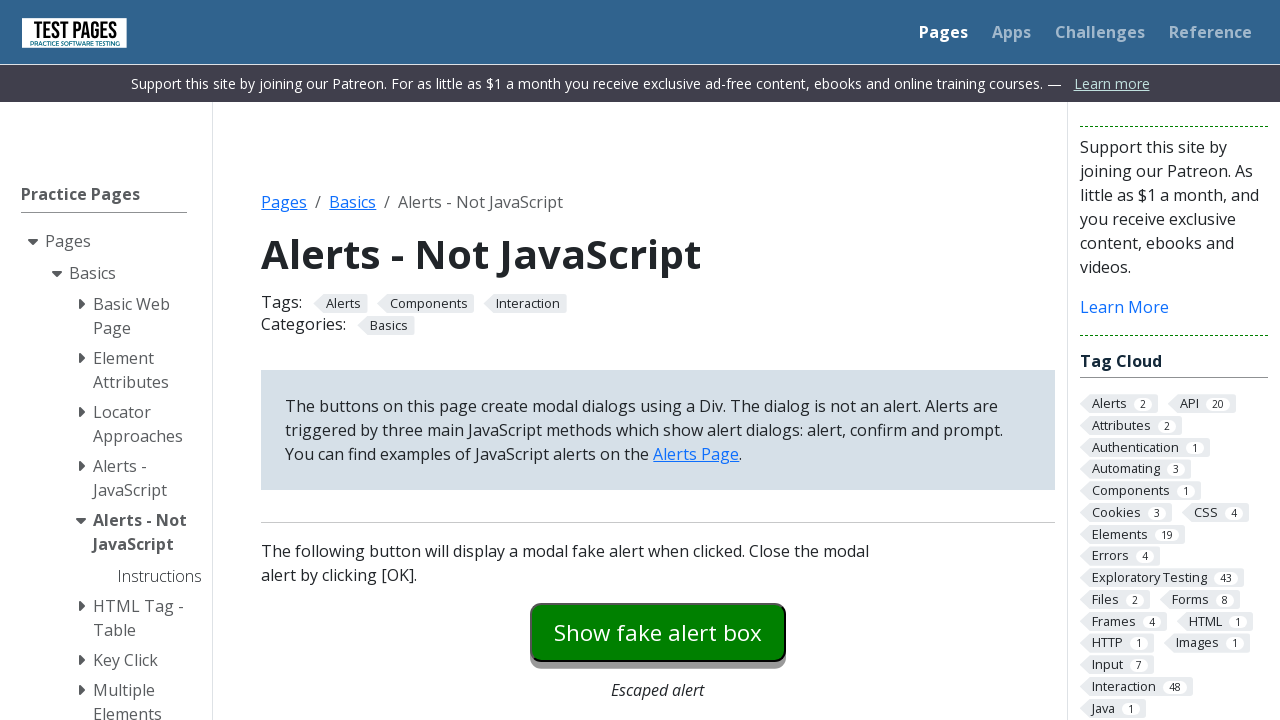

Navigated to fake alert test page
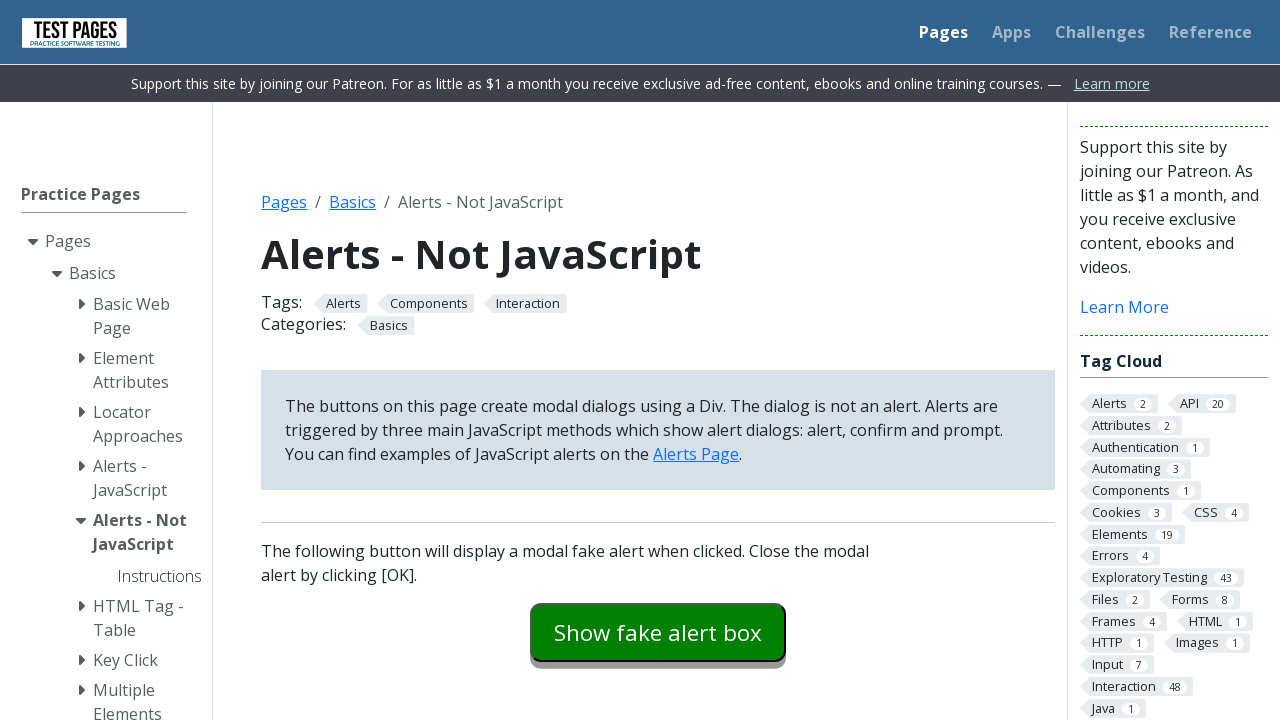

Clicked button to trigger modal dialog at (658, 360) on #modaldialog
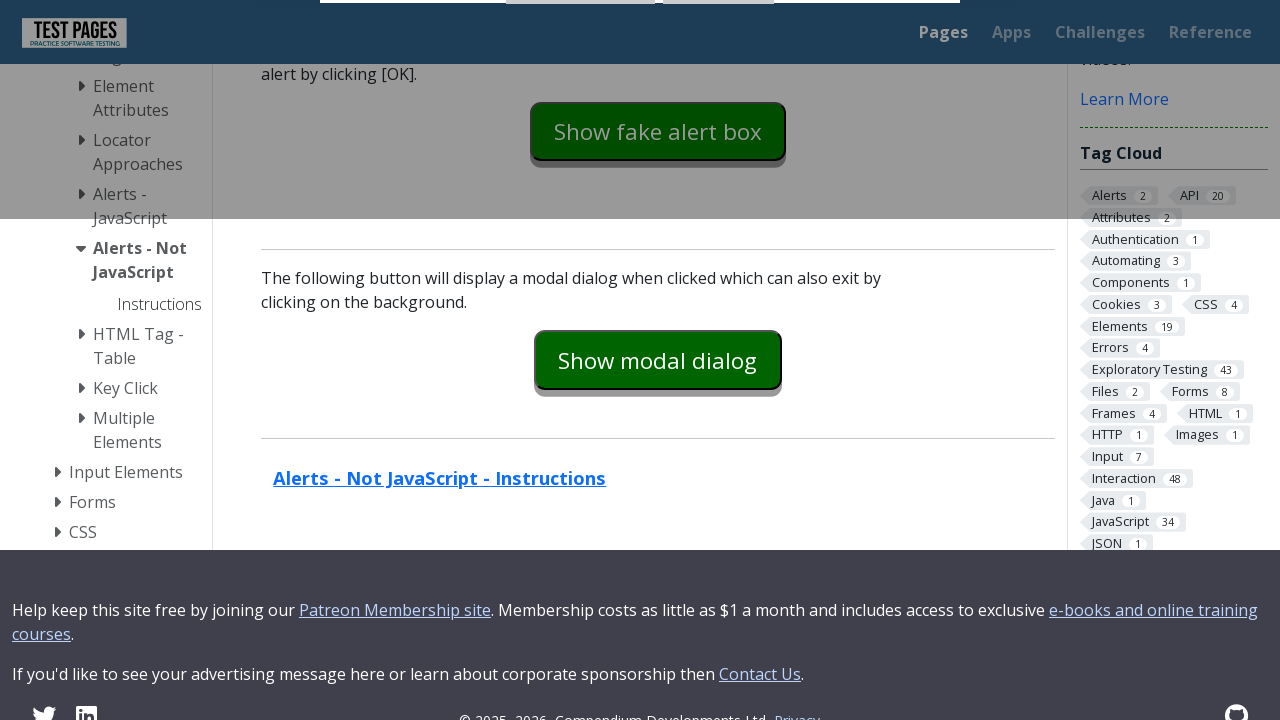

Dispatched Escape key event via JavaScript to document
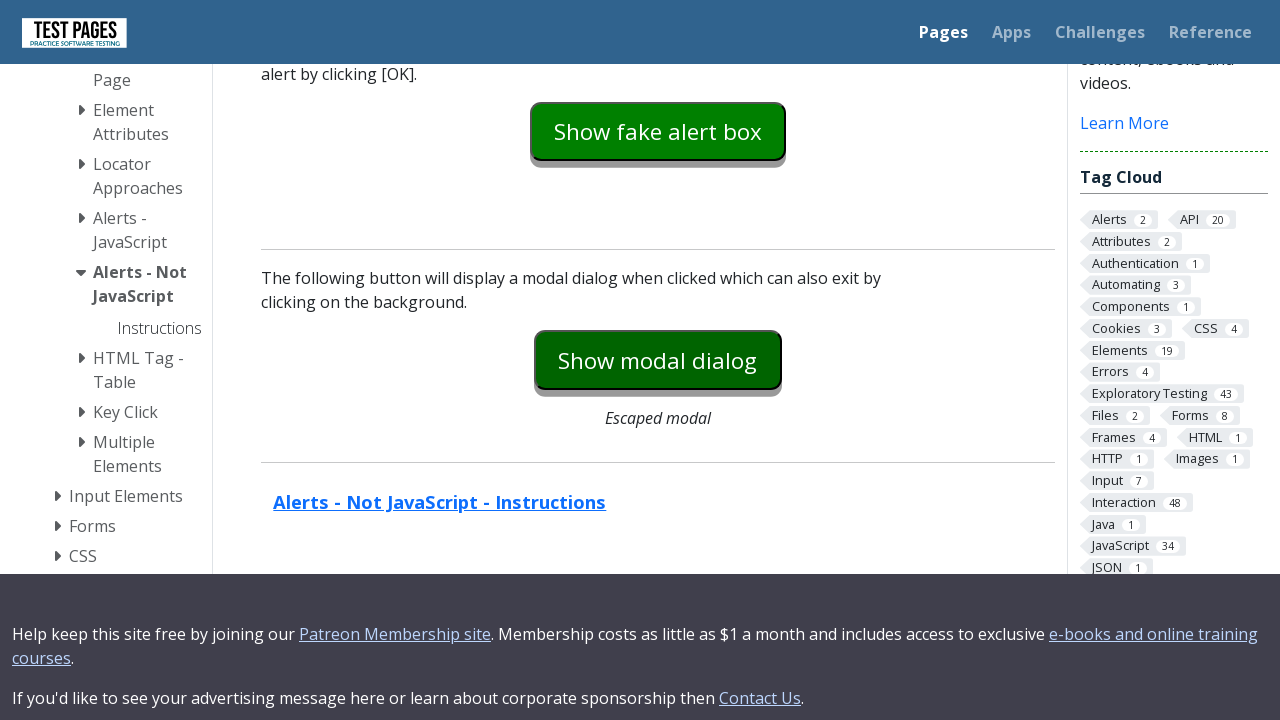

Verified modal dialog is closed
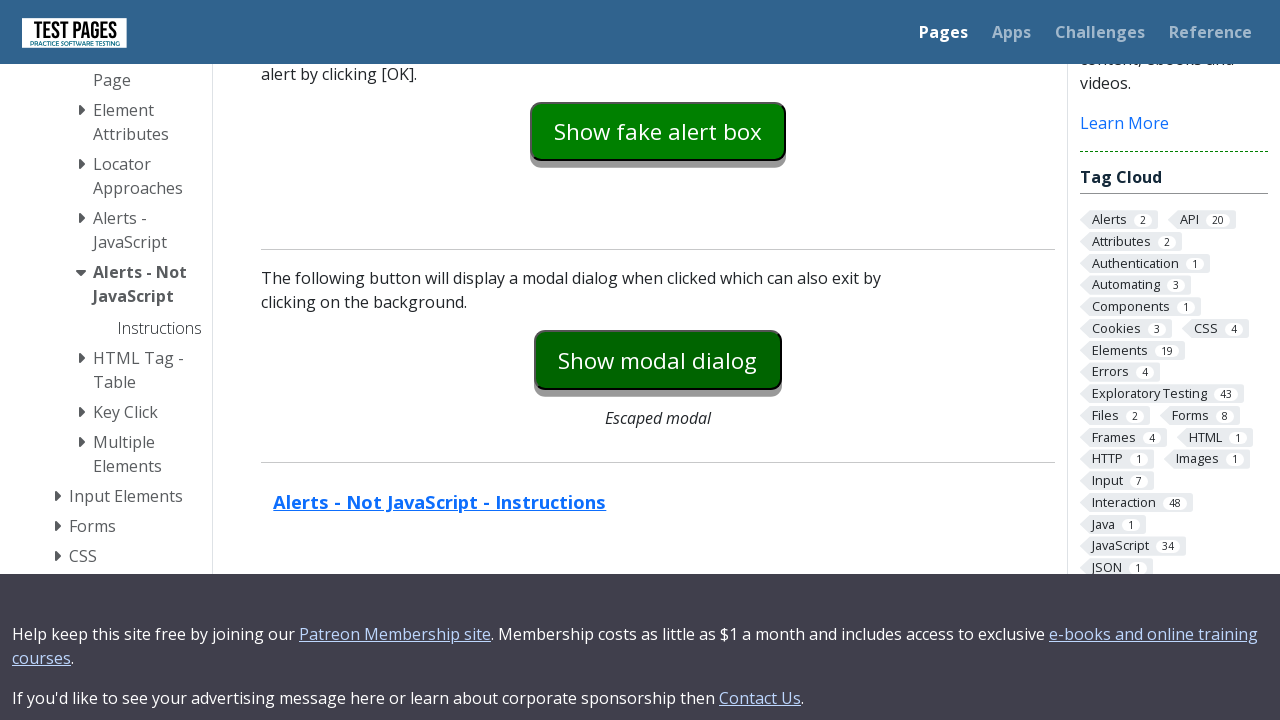

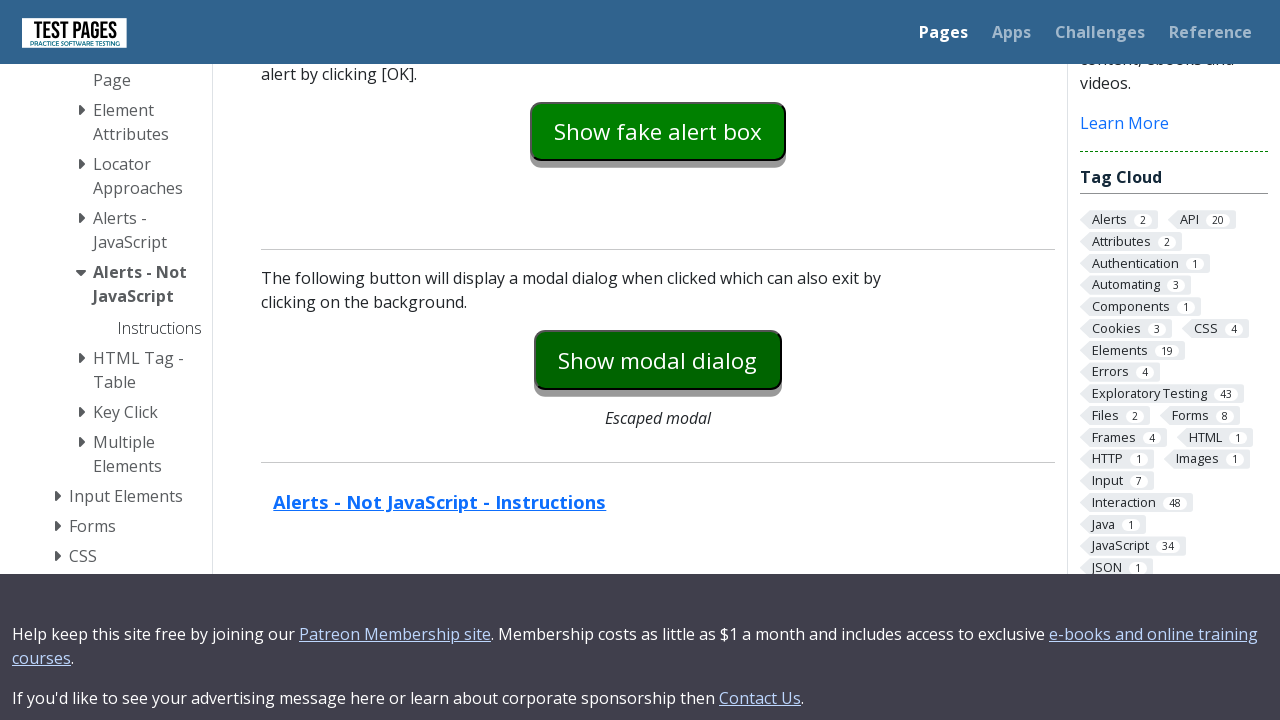